Tests navigation to the Laptops category on the Demoblaze e-commerce demo site

Starting URL: https://www.demoblaze.com/index.html#

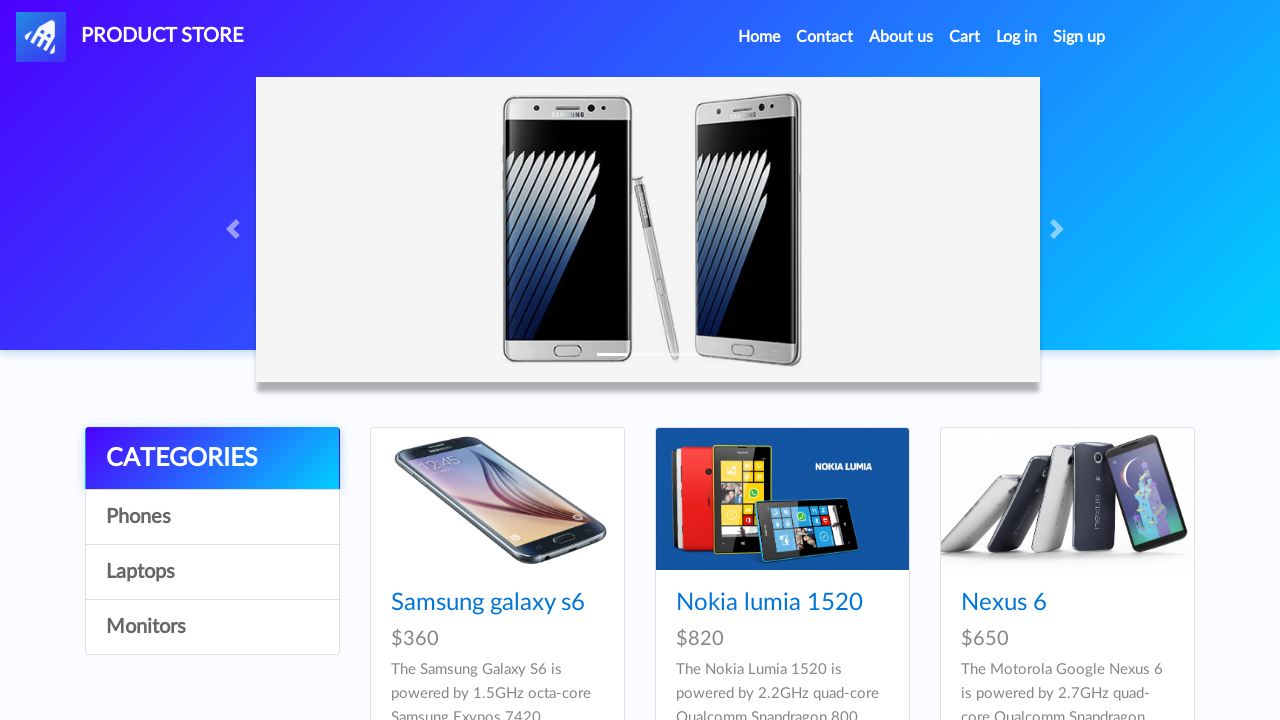

Clicked on Laptops category link at (212, 572) on xpath=//a[text()='Laptops']
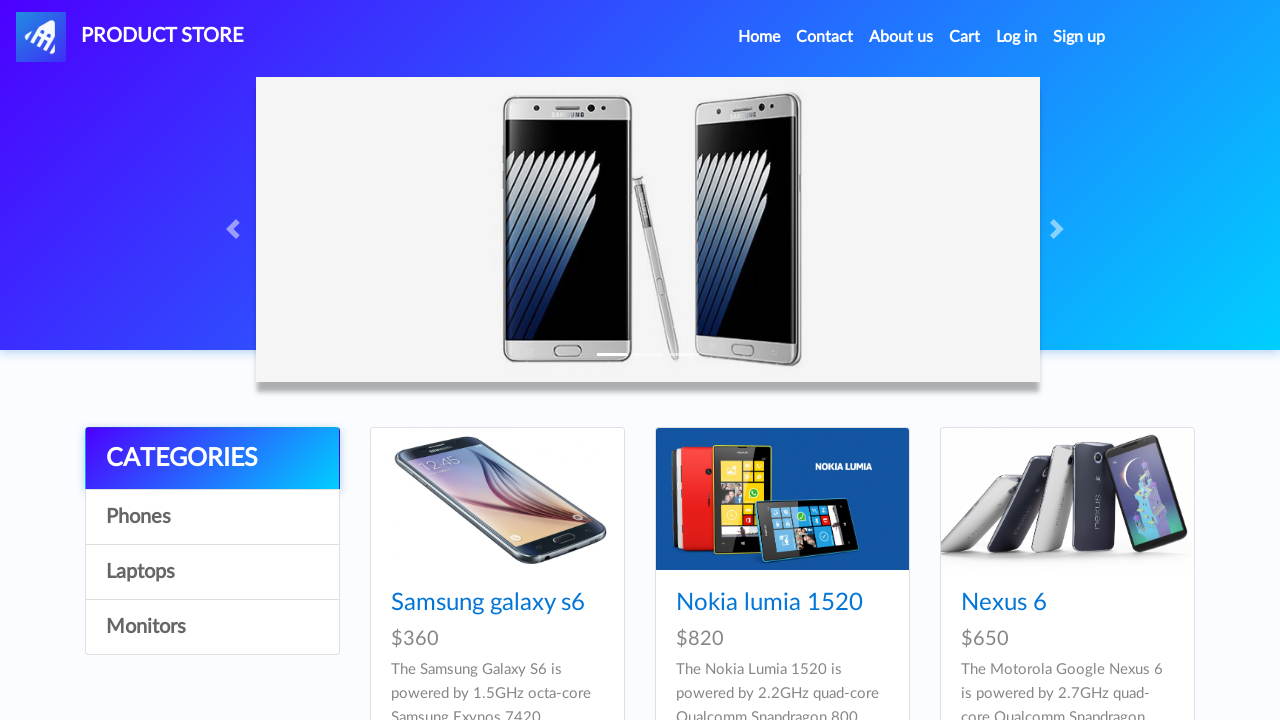

Laptops category page loaded
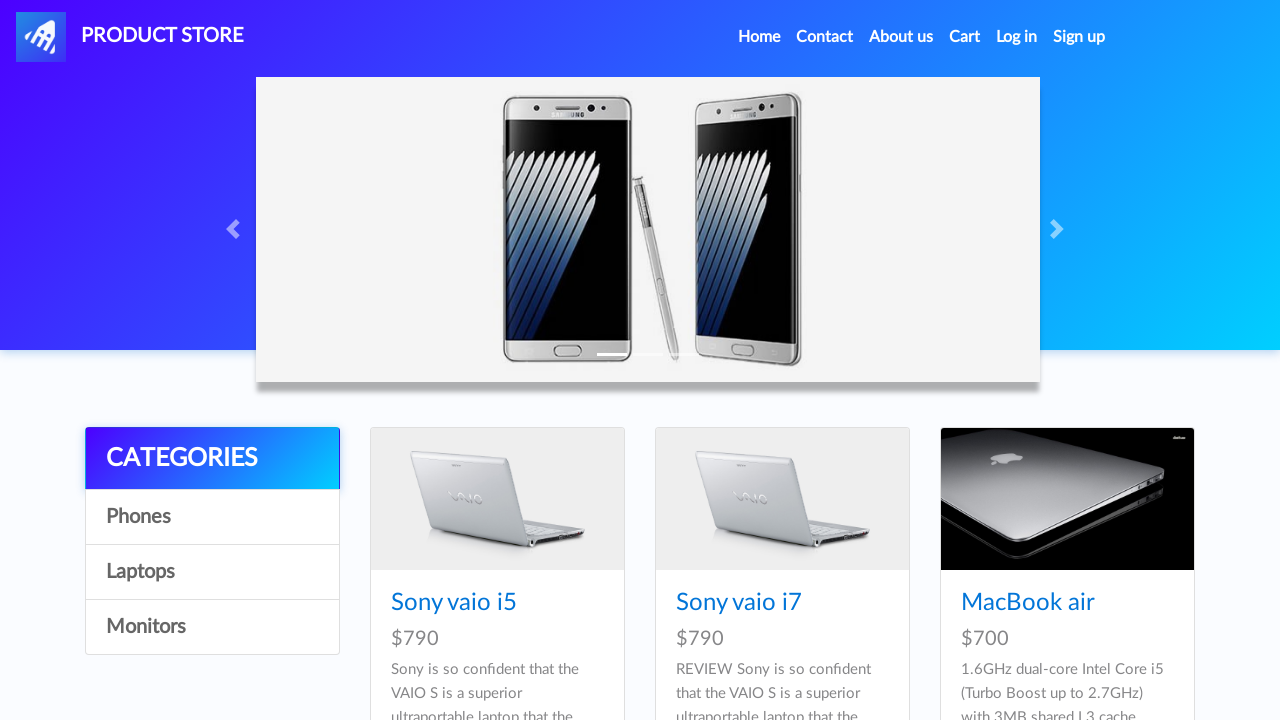

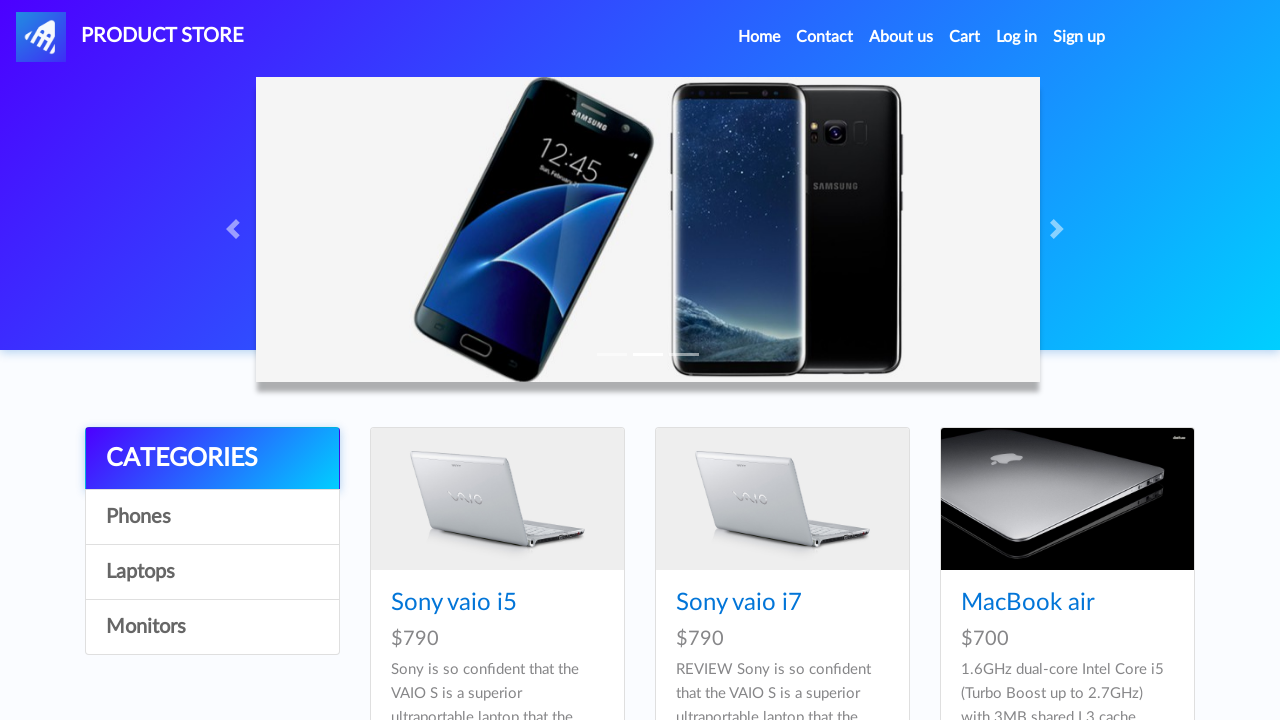